Tests navigation to the Team page and verifies that the three team member names (Oliver Schade, Gregor Scheithauer, Stefan Scheler) are displayed in H3 headers.

Starting URL: http://www.99-bottles-of-beer.net/

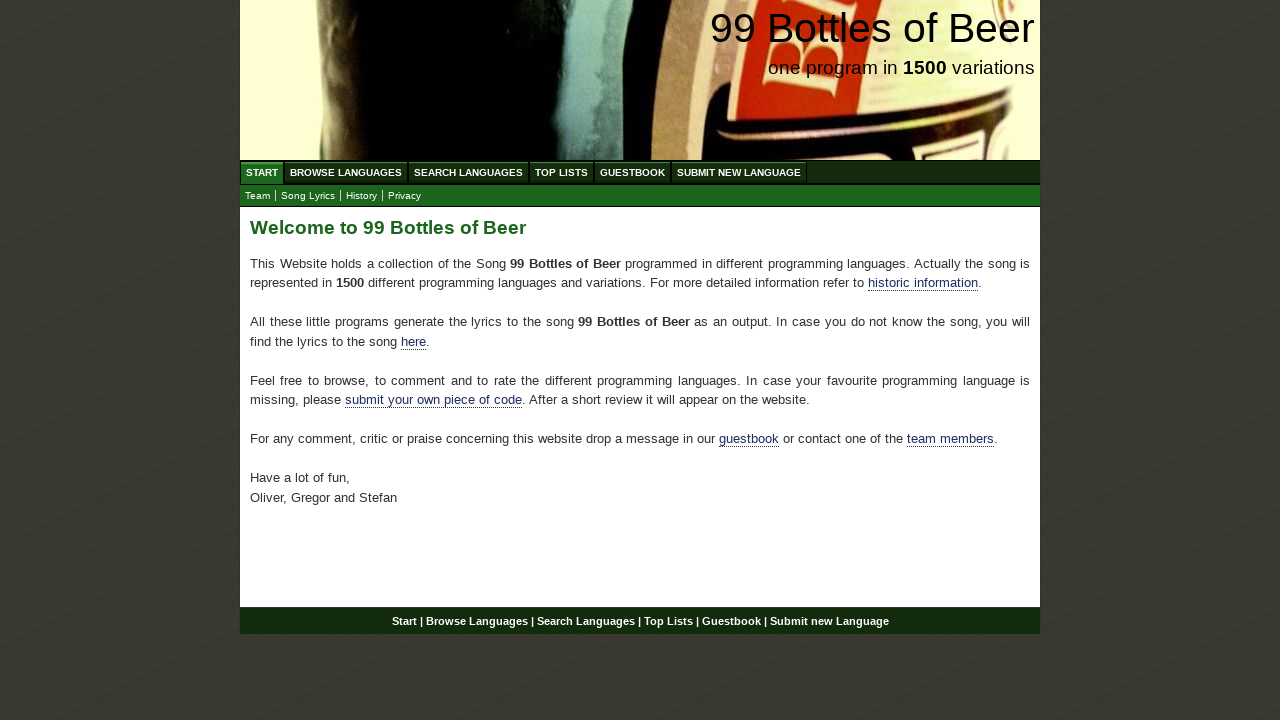

Clicked on the Team link at (258, 196) on a:has-text('Team')
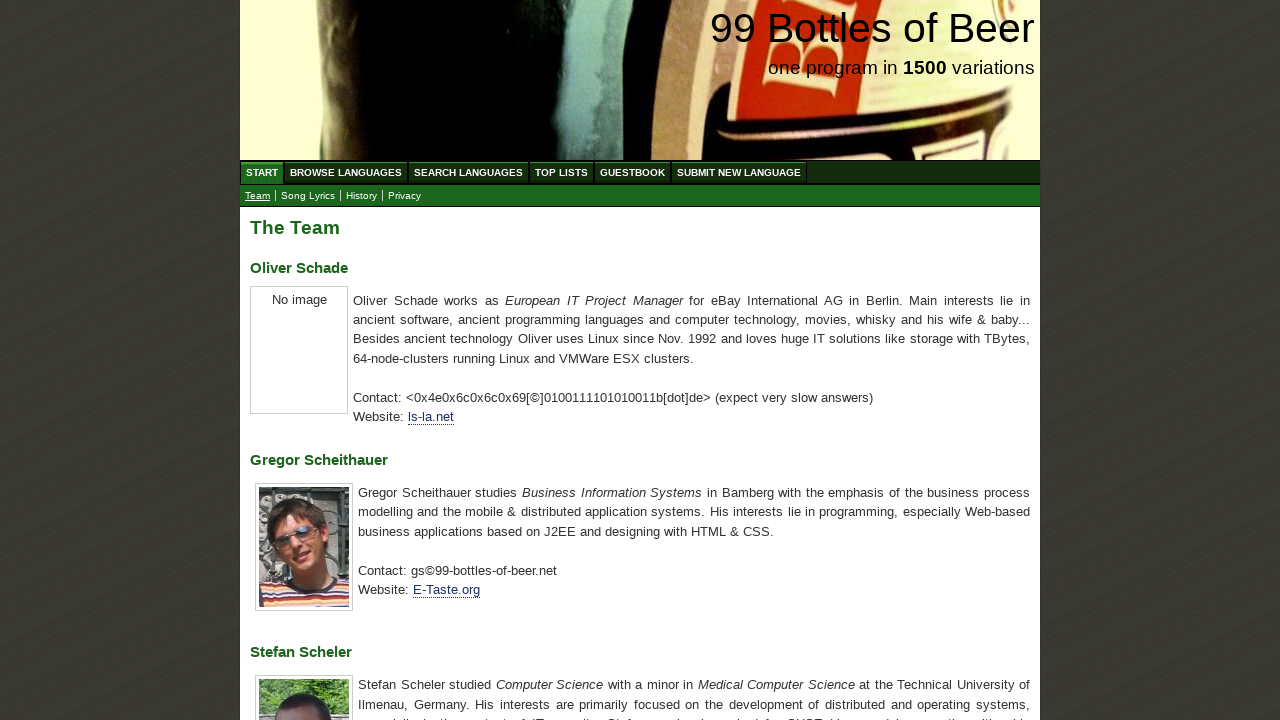

Team page loaded and H3 headers are visible
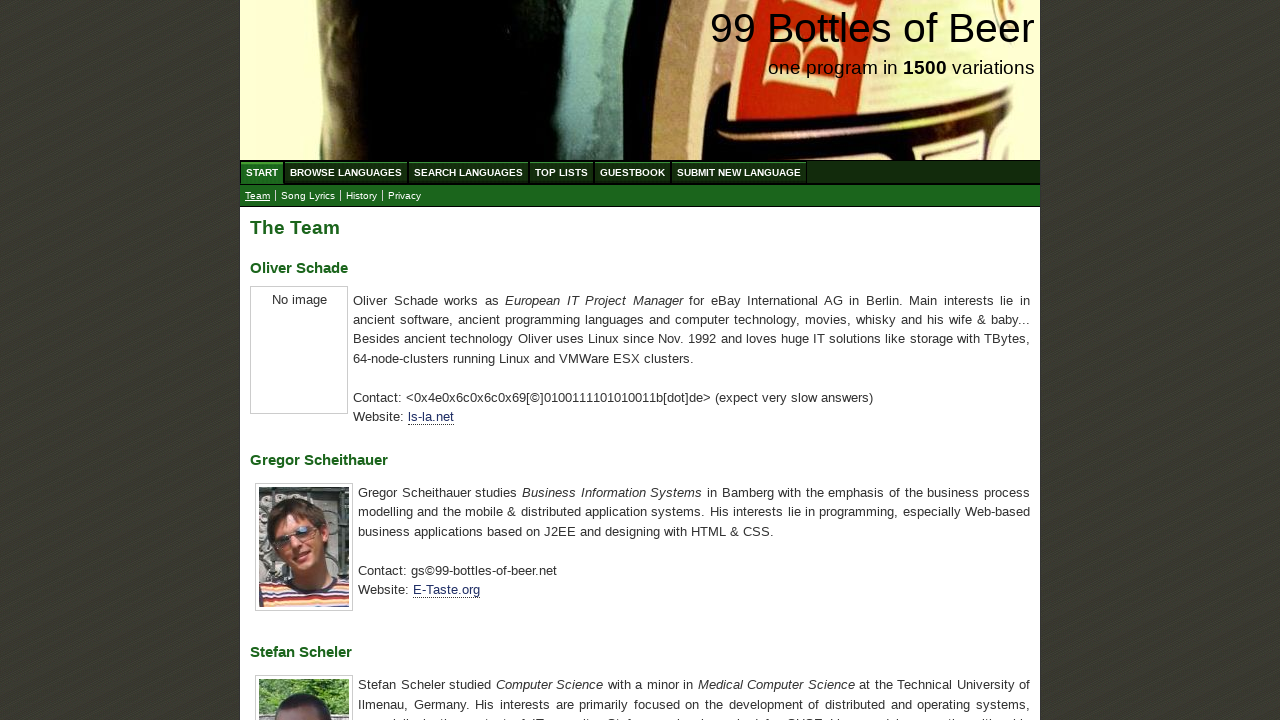

Retrieved all H3 elements from the page
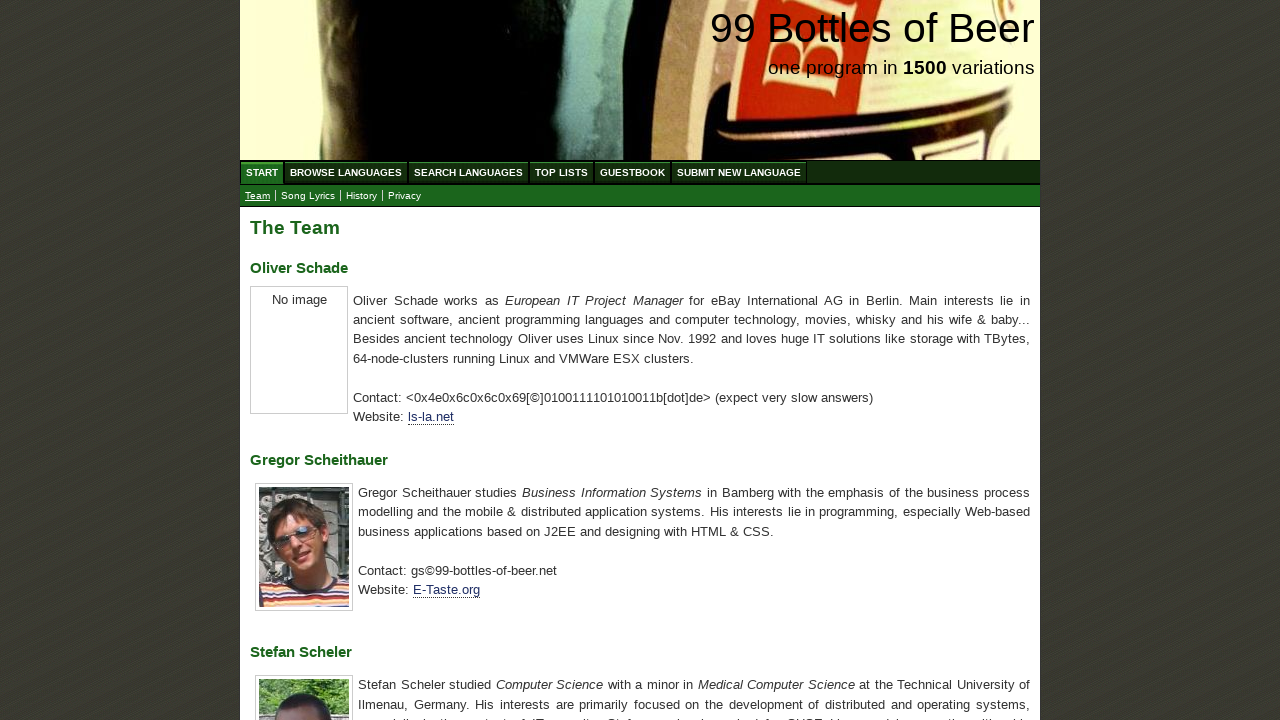

Extracted team member names from H3 headers: ['Oliver Schade', 'Gregor Scheithauer', 'Stefan Scheler']
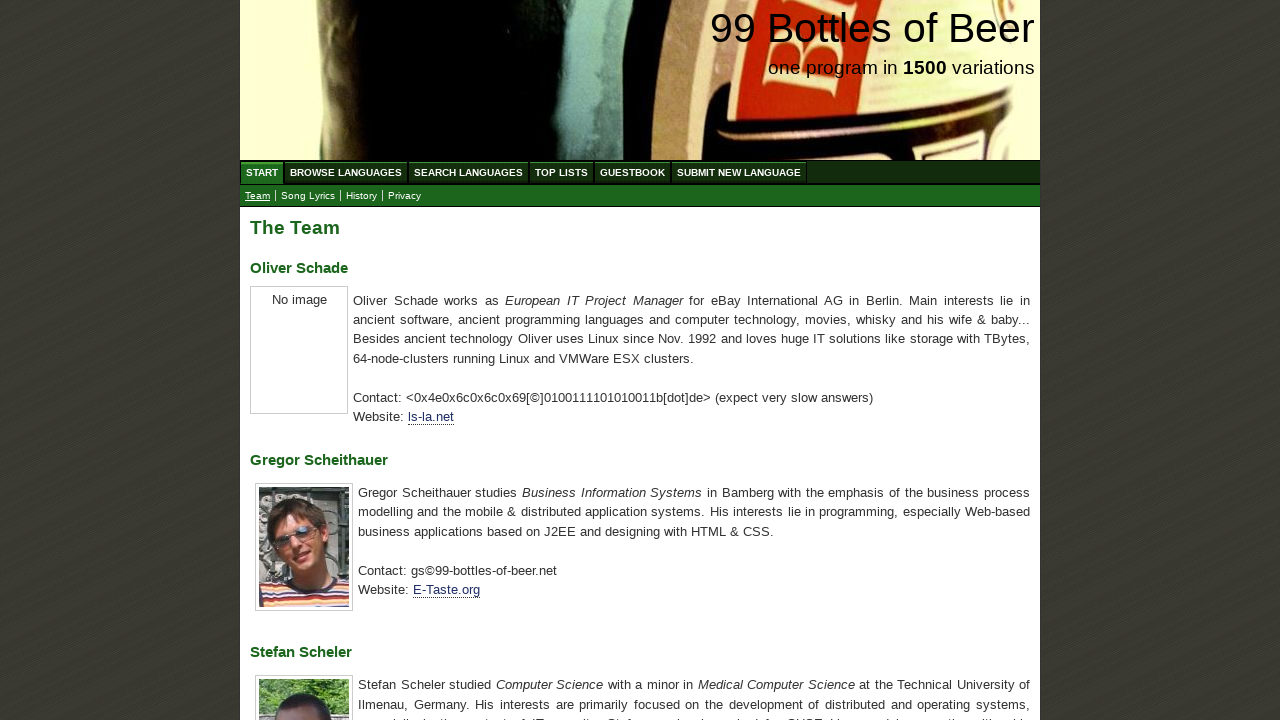

Verified that all three team member names are correctly displayed in H3 headers
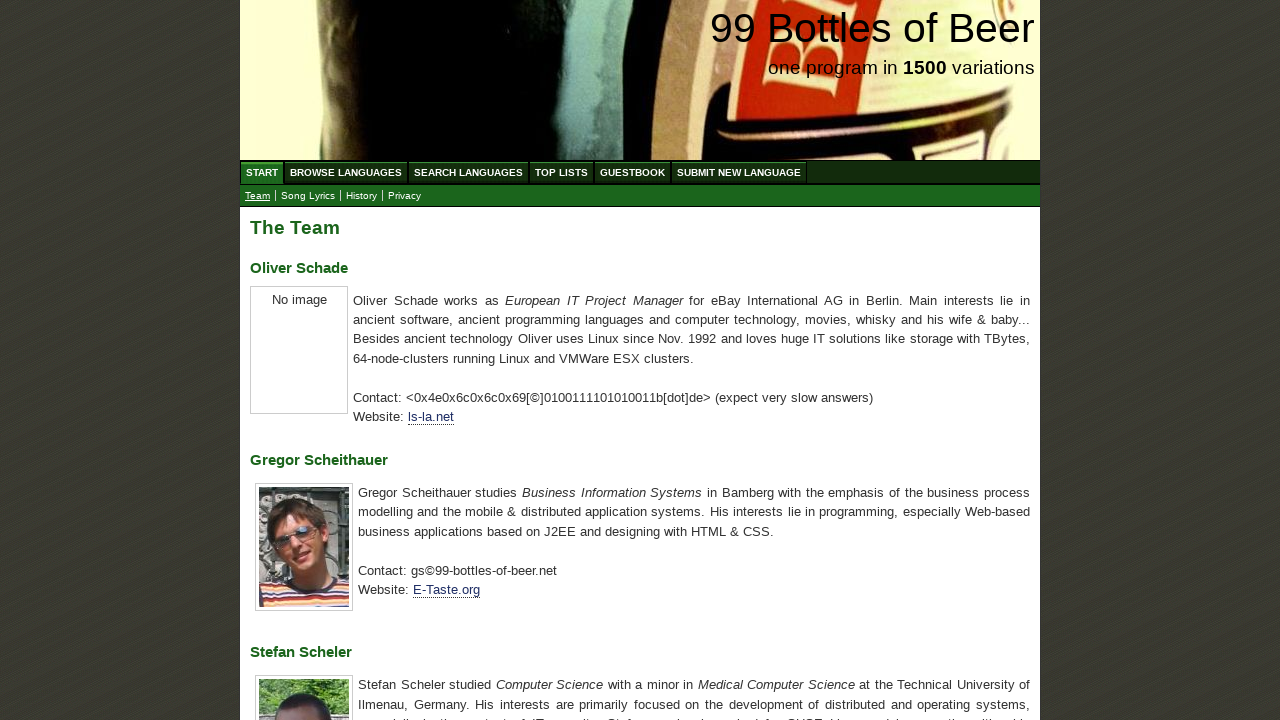

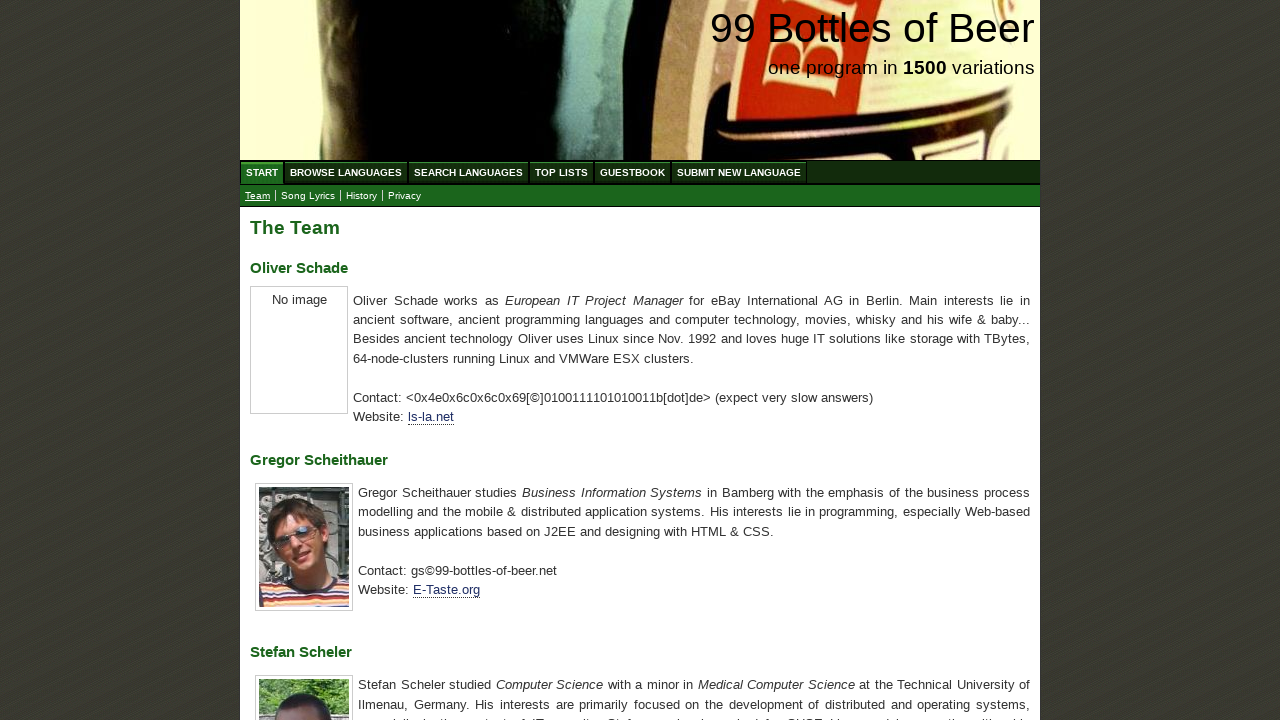